Navigates to the OrangeHRM demo login page and waits for it to load. This is a basic page load verification test with no interactions.

Starting URL: https://opensource-demo.orangehrmlive.com/web/index.php/auth/login

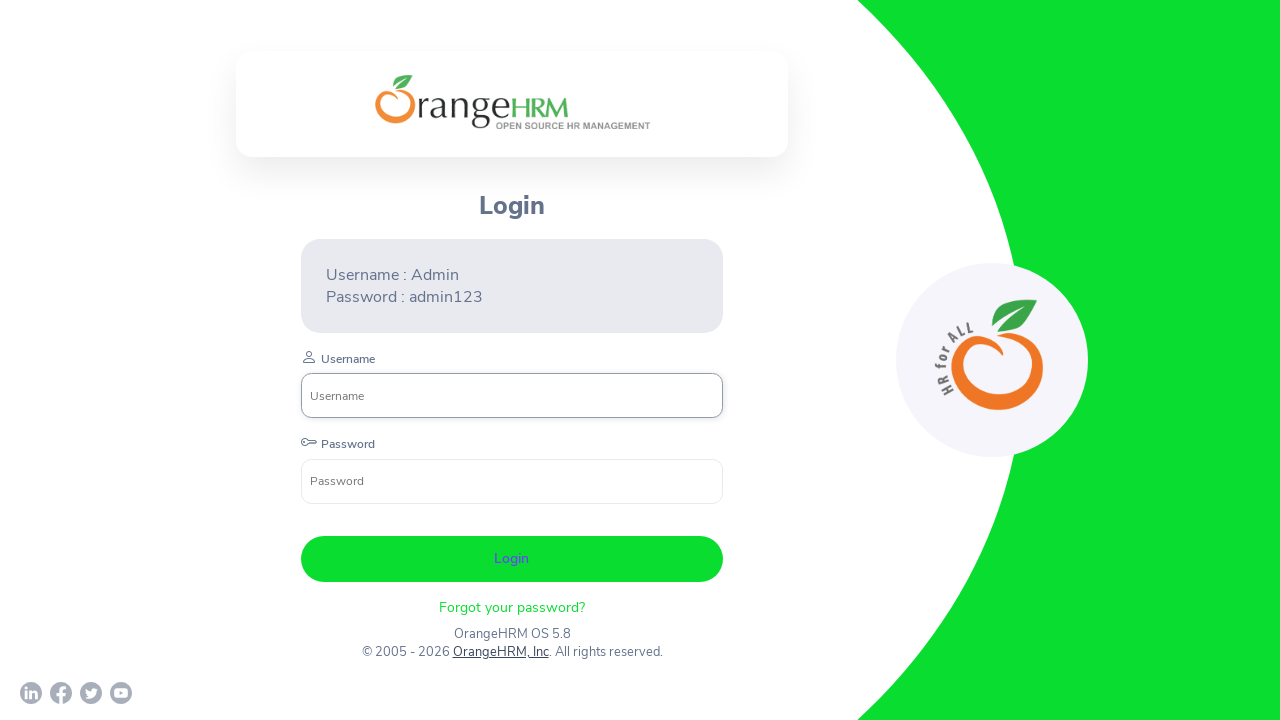

Waited for page to reach network idle state
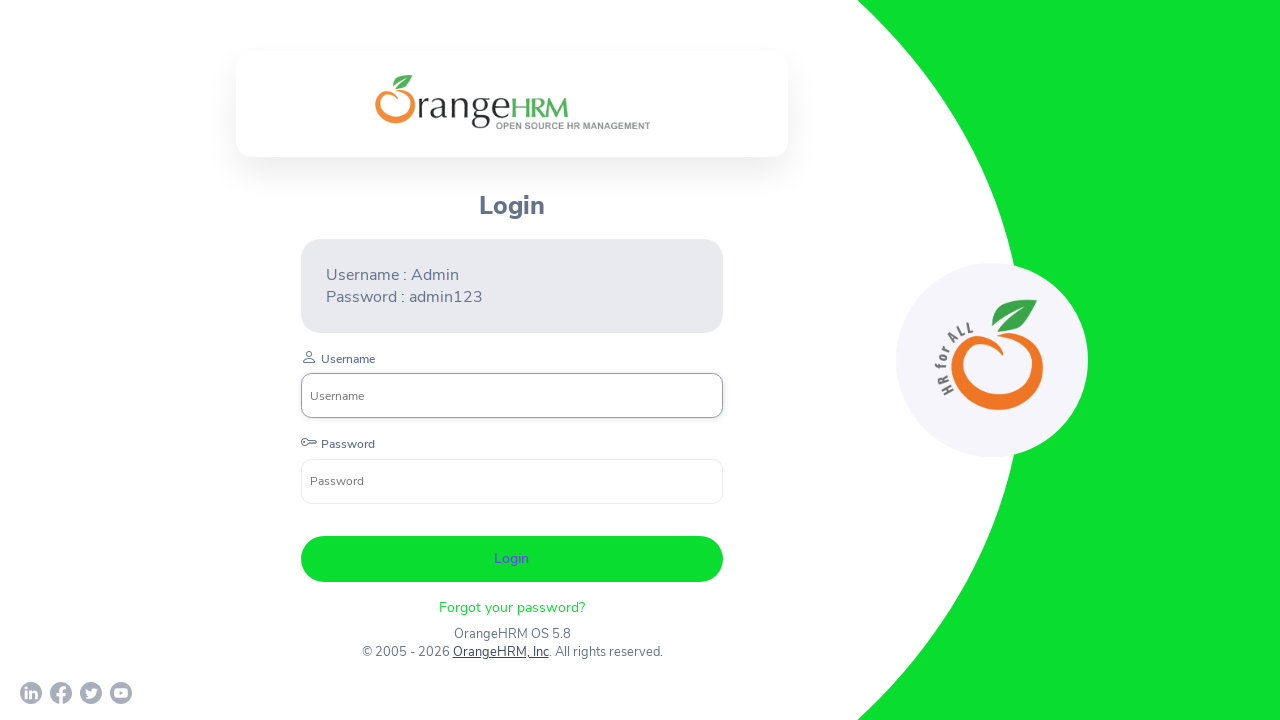

Verified login page elements are visible (username input or form)
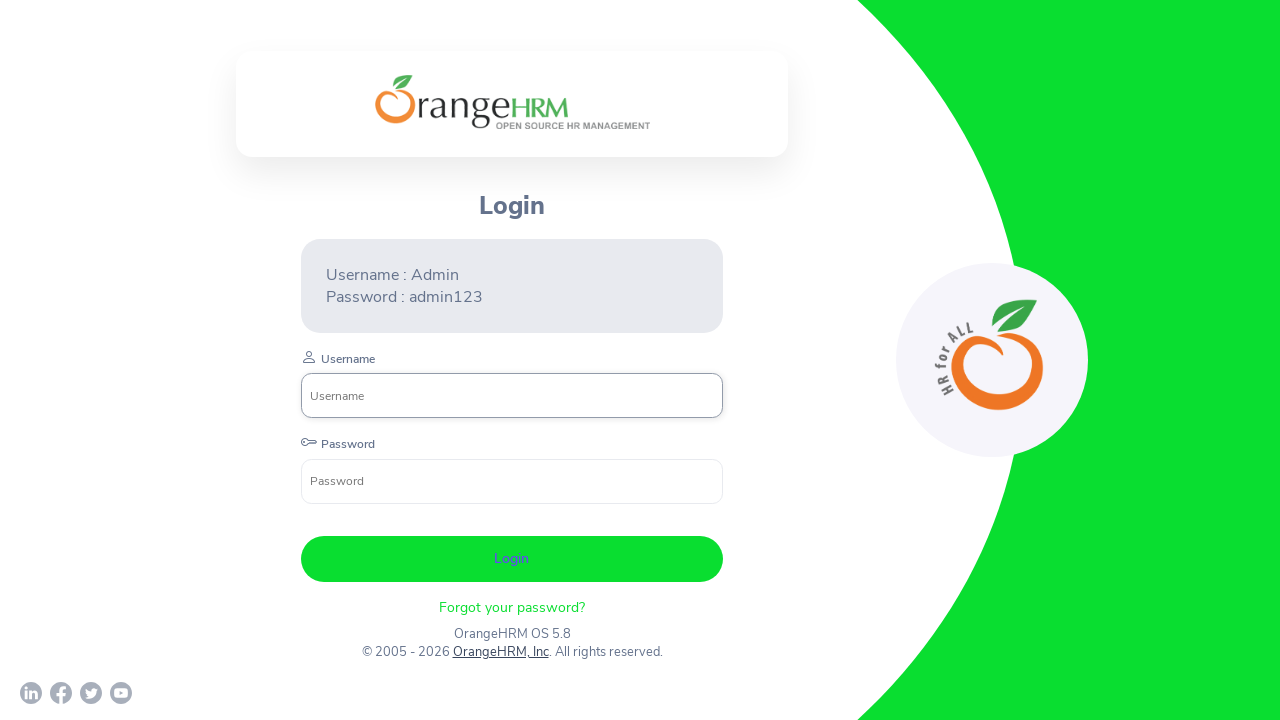

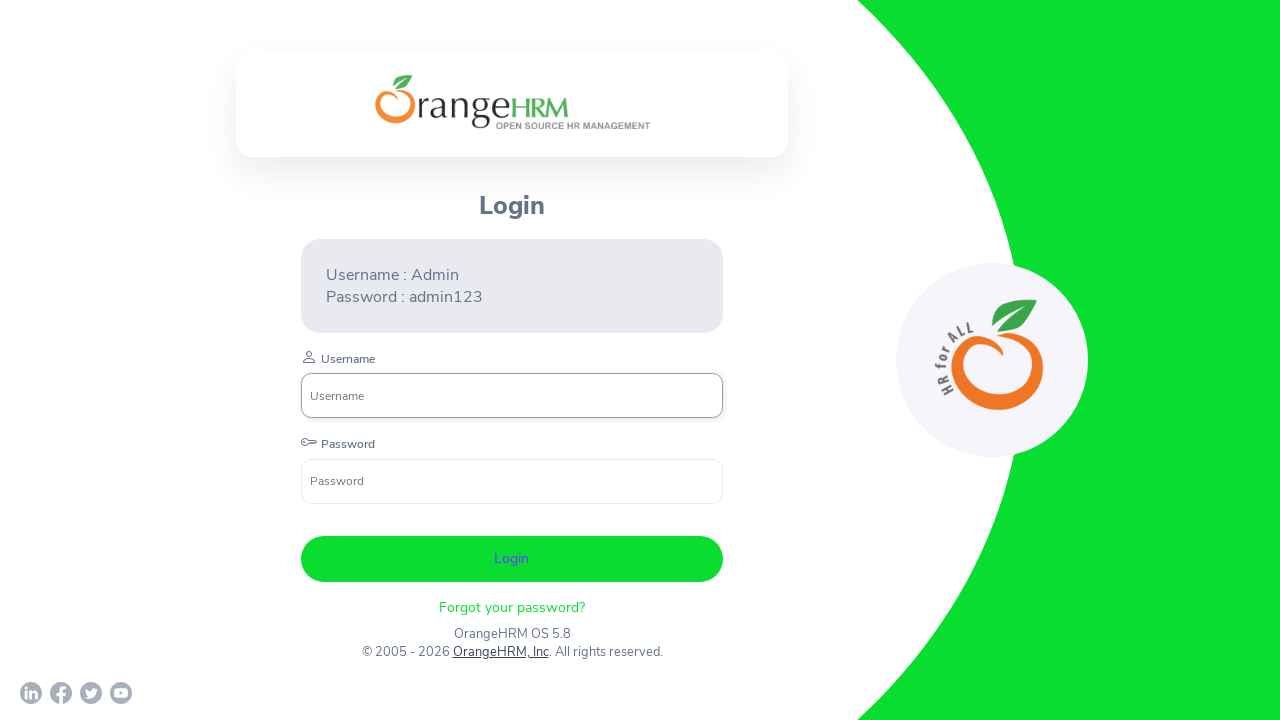